Navigates to the Selenium playground, clicks on the Table Data Search link, and interacts with the table data displayed on the page

Starting URL: https://www.lambdatest.com/selenium-playground/

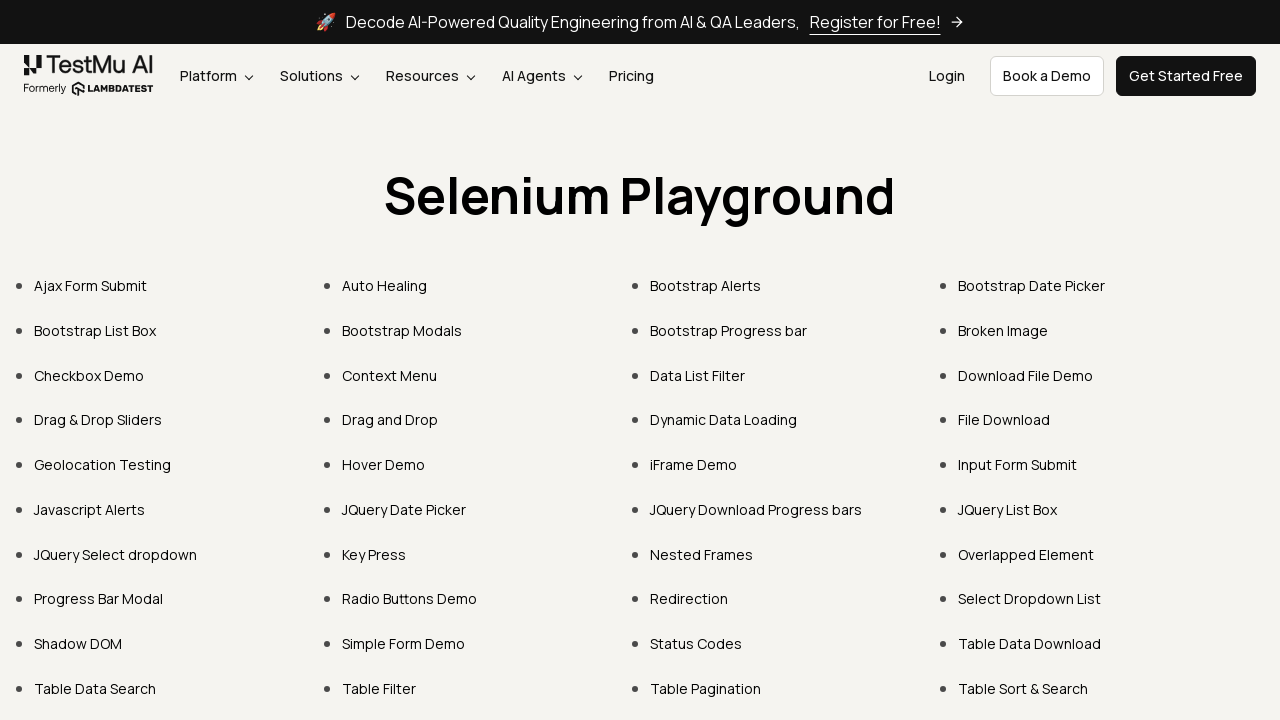

Navigated to Selenium playground home page
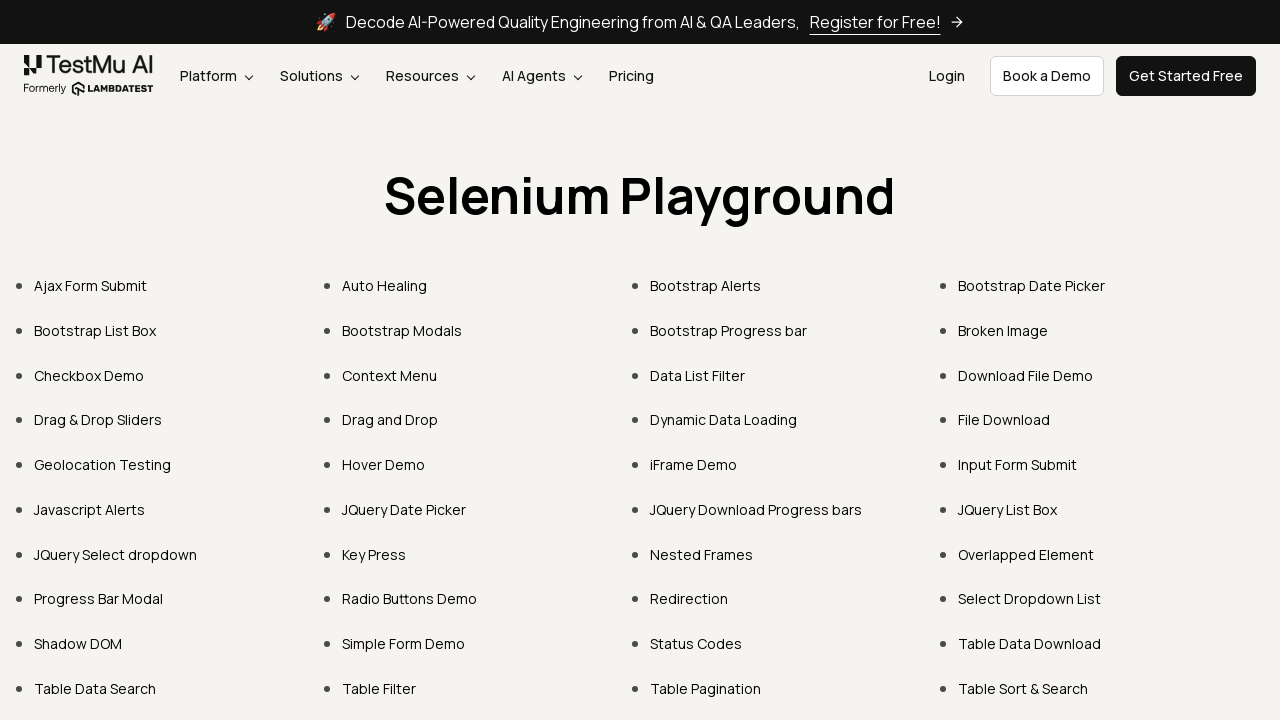

Clicked on Table Data Search link at (95, 688) on xpath=//a[text()='Table Data Search']
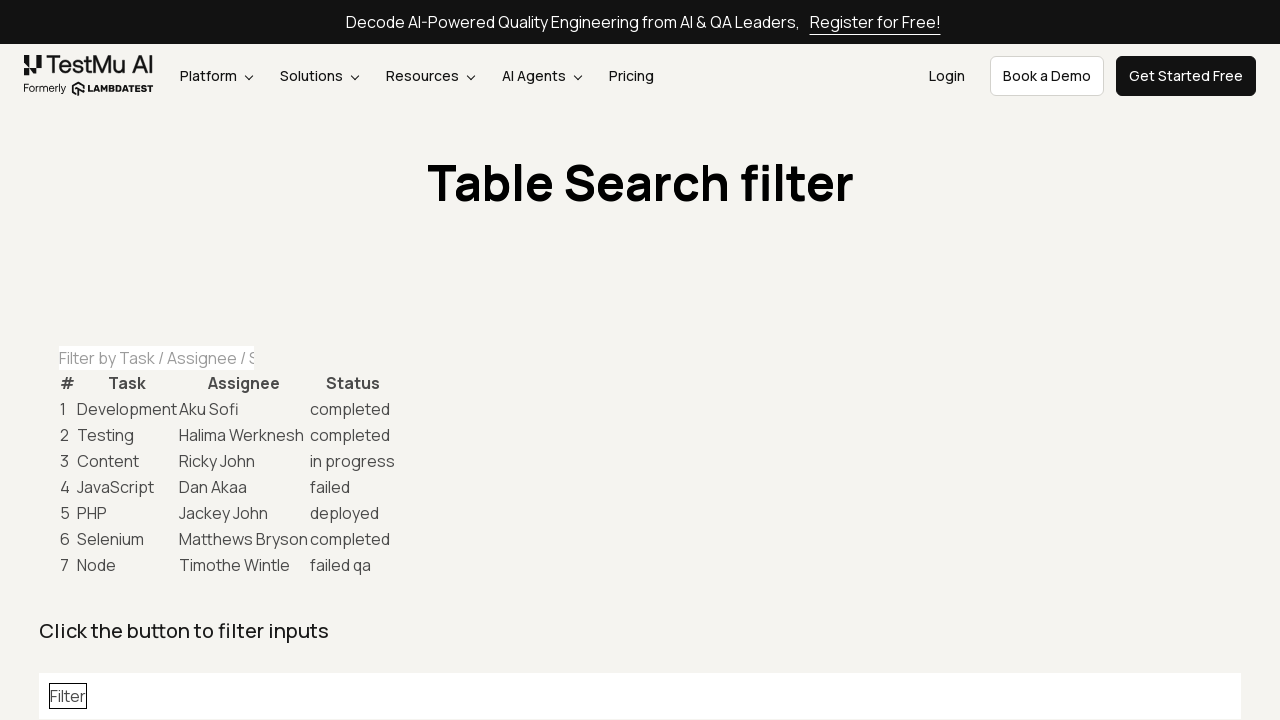

Table data loaded successfully
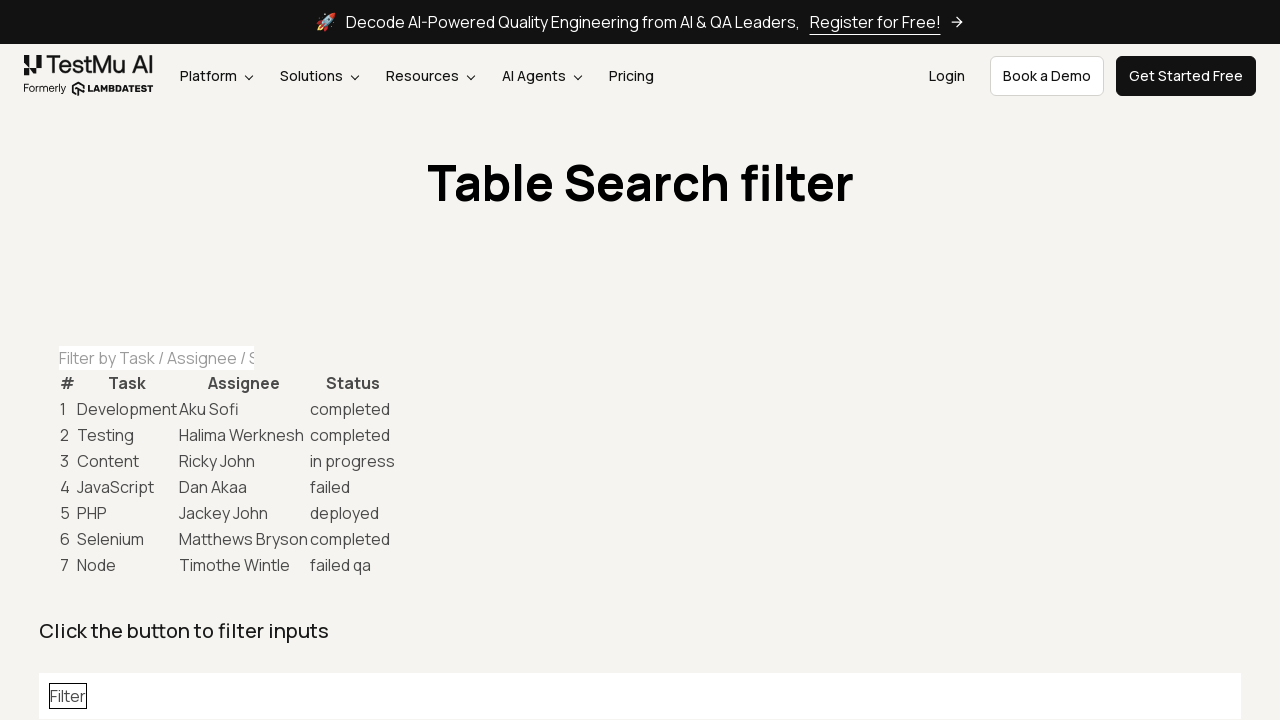

Retrieved 28 table cells from task table
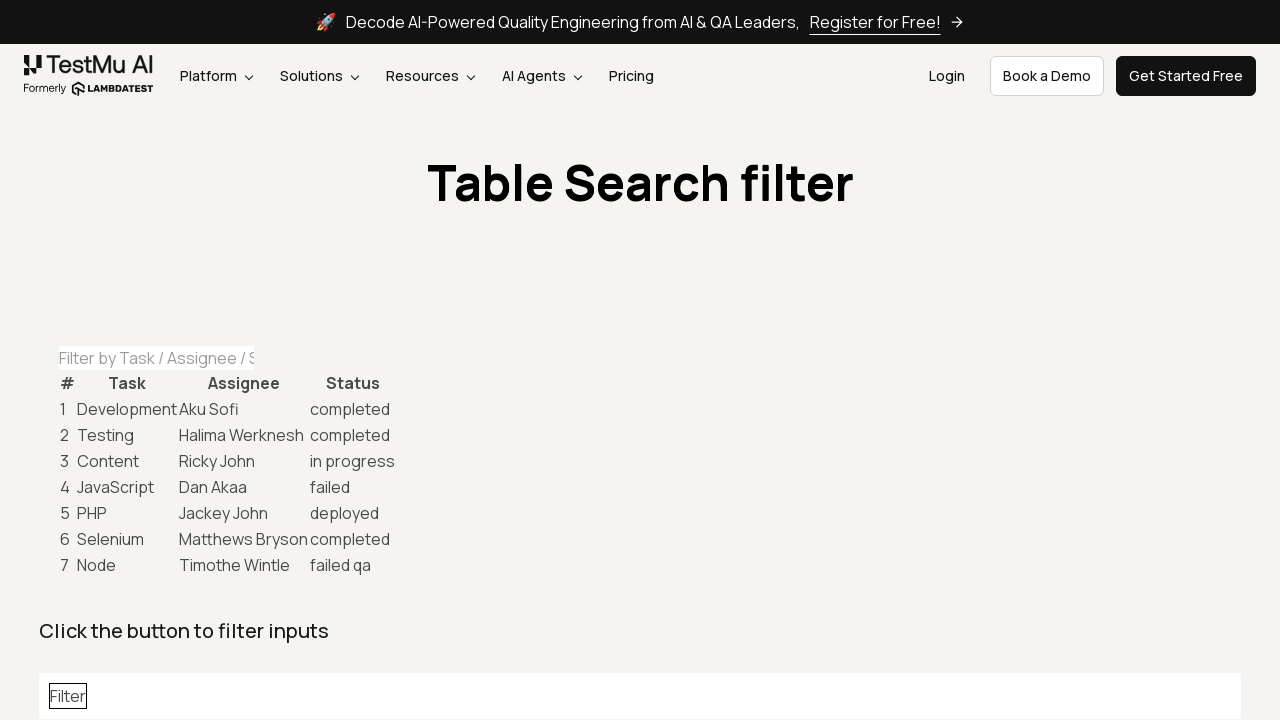

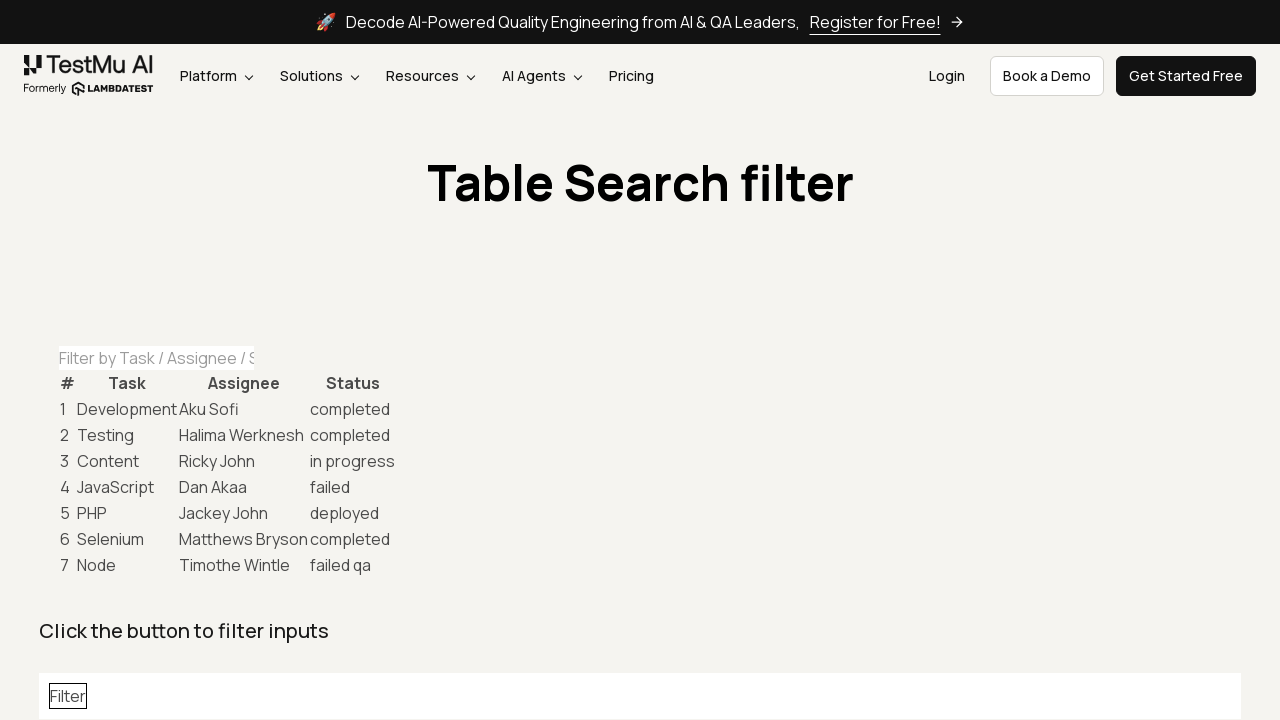